Navigates to a JPL Space page and clicks the full image button to view a featured Mars image

Starting URL: https://data-class-jpl-space.s3.amazonaws.com/JPL_Space/index.html

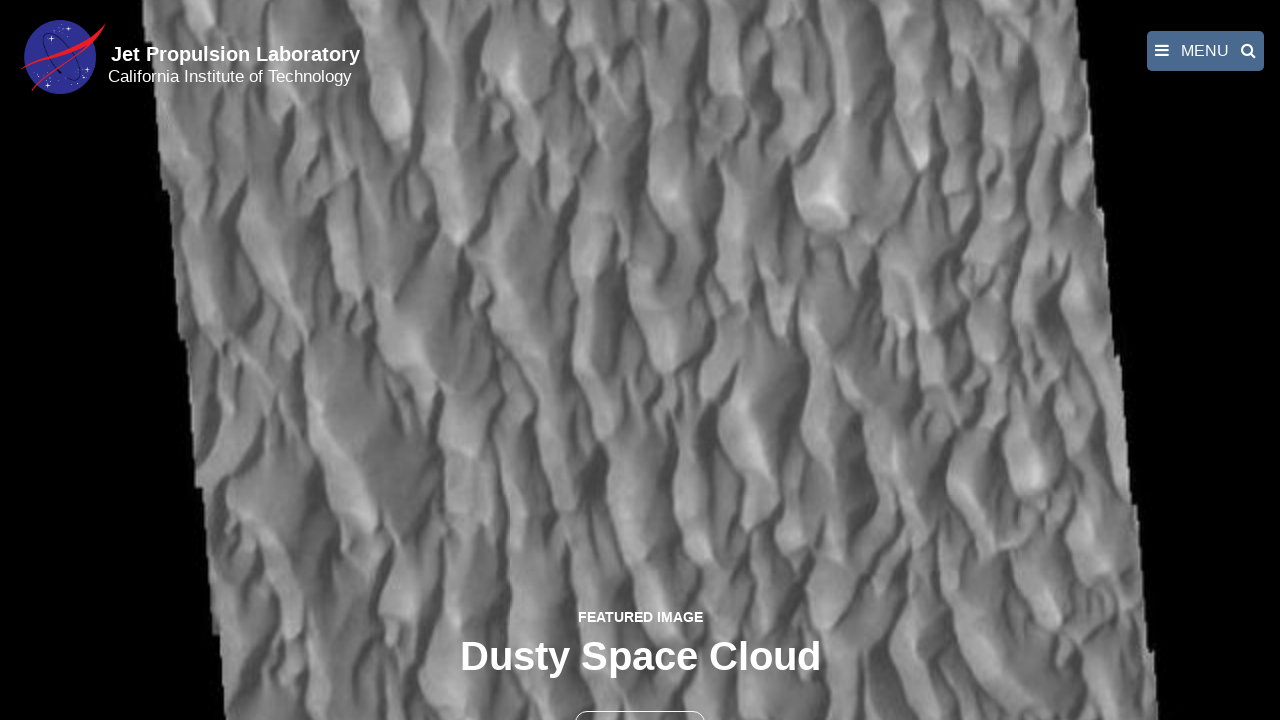

Navigated to JPL Space page
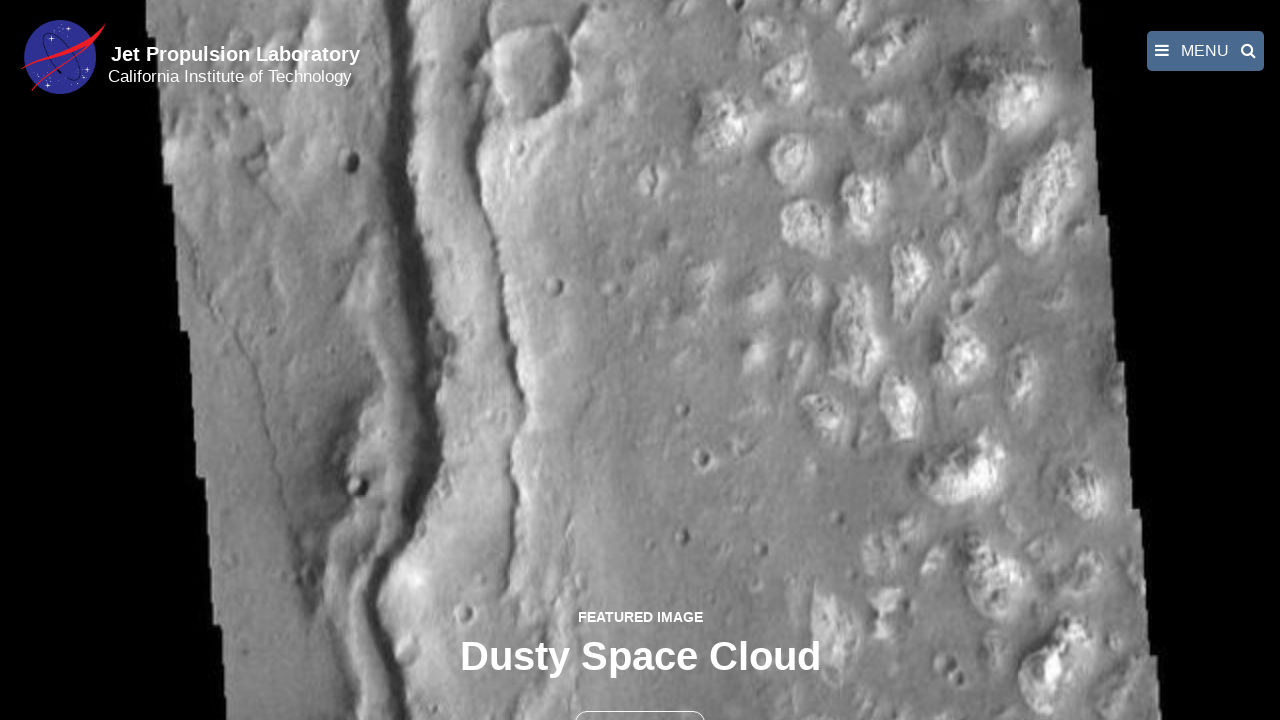

Clicked the full image button to view featured Mars image at (640, 699) on button >> nth=1
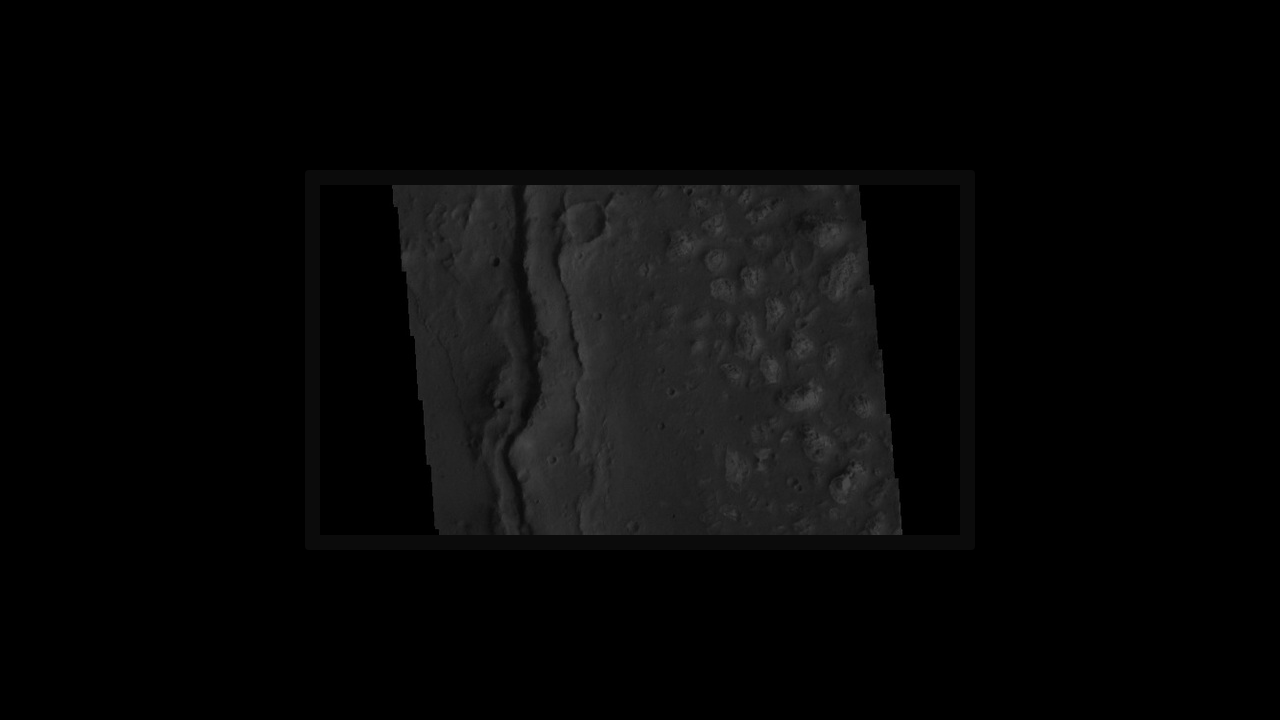

Full image displayed successfully
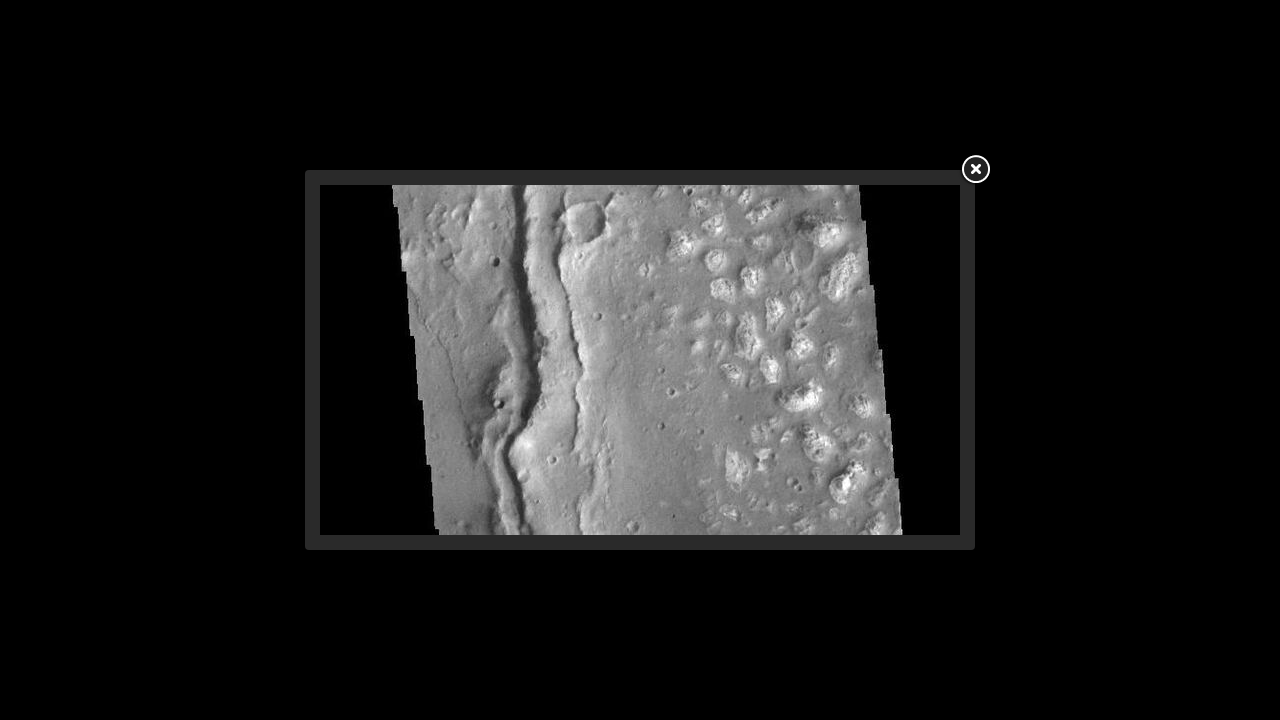

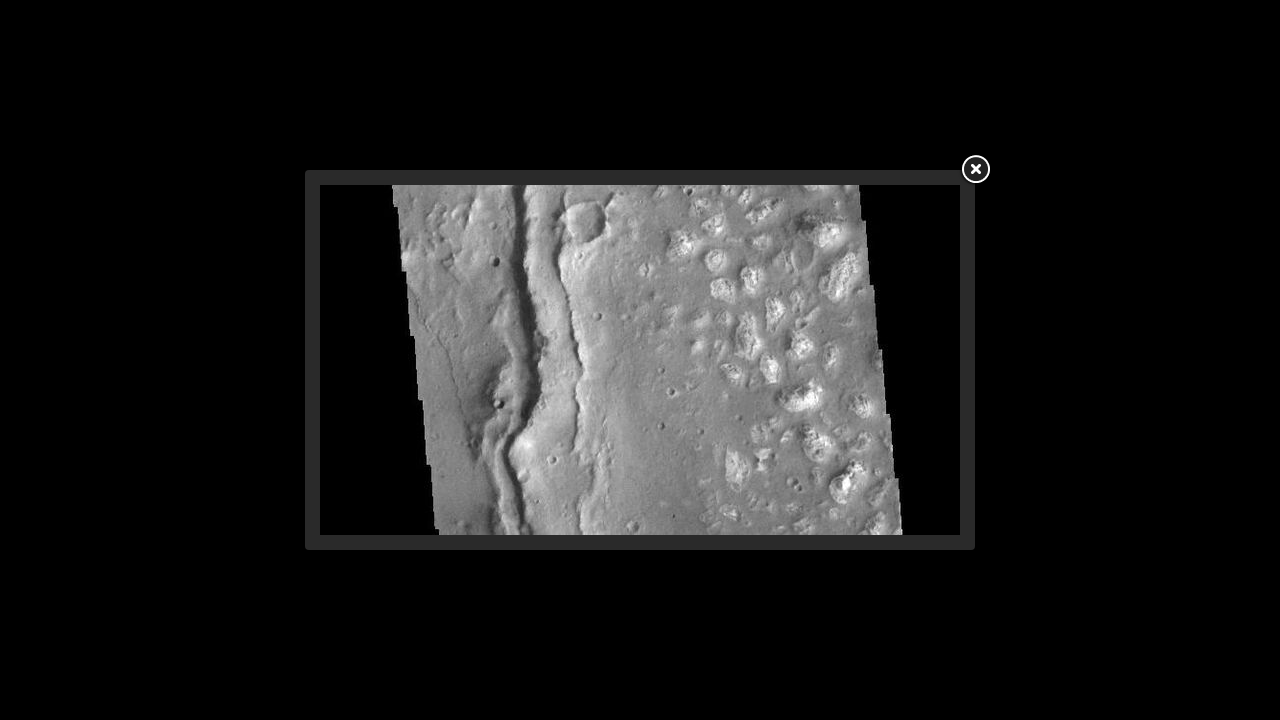